Tests a web form by entering text into a text box and clicking the submit button, then verifies the success message is displayed

Starting URL: https://www.selenium.dev/selenium/web/web-form.html

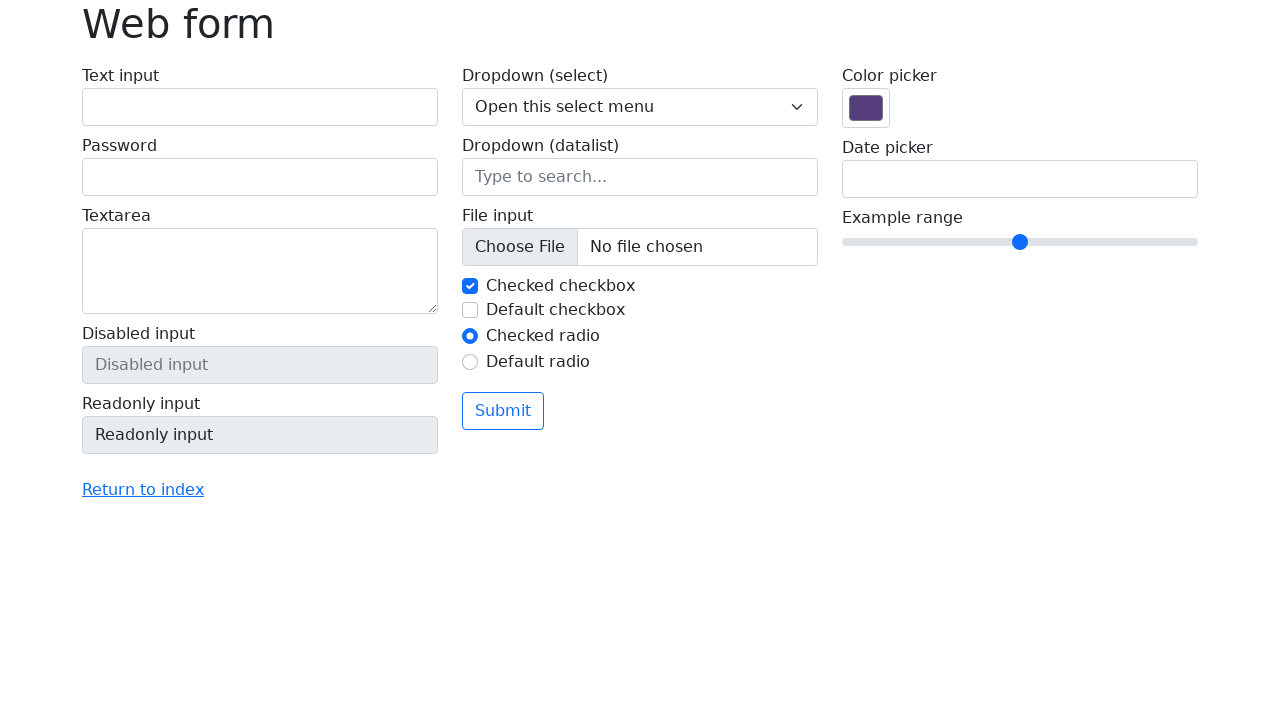

Navigated to web form page
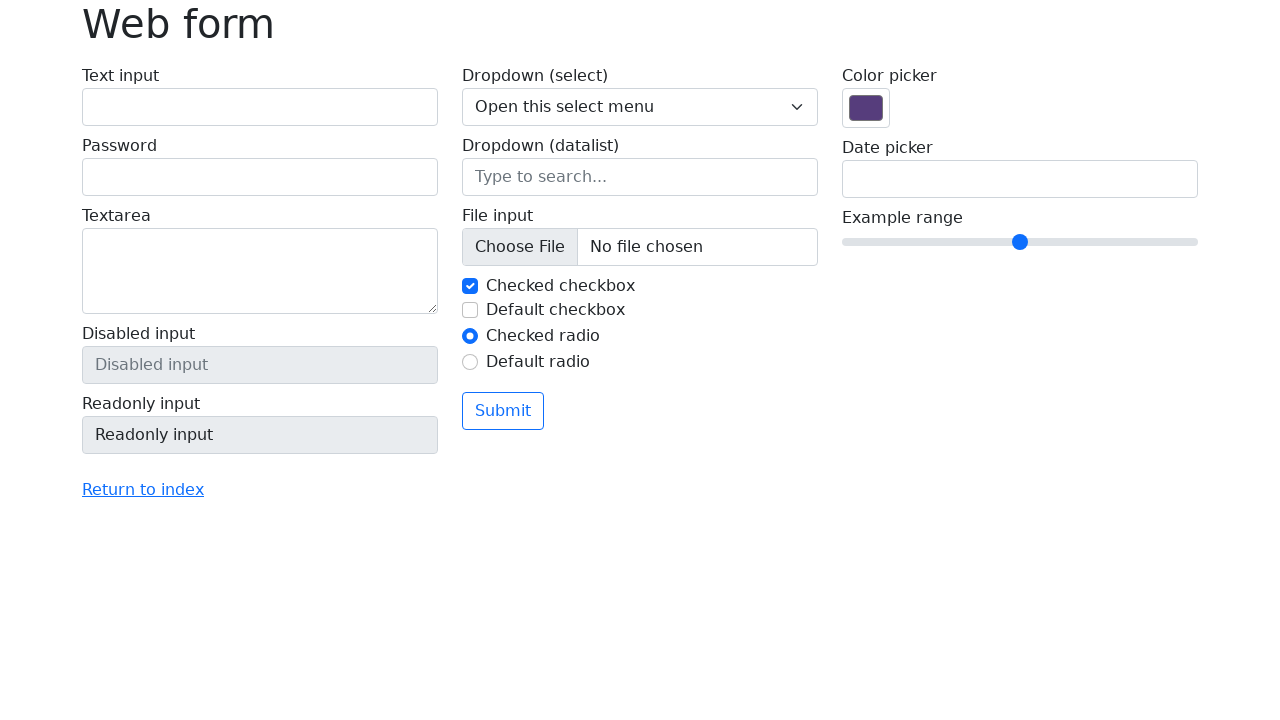

Filled text field with 'Selenium' on input[name='my-text']
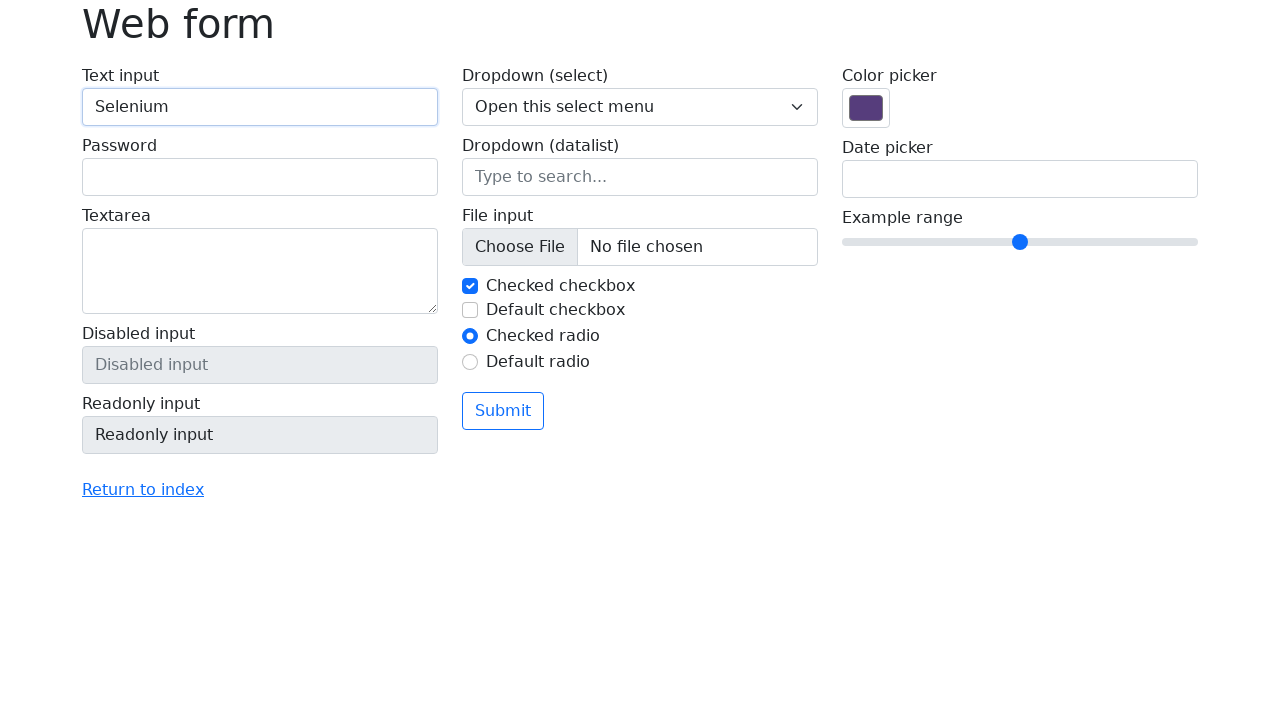

Clicked submit button at (503, 411) on button
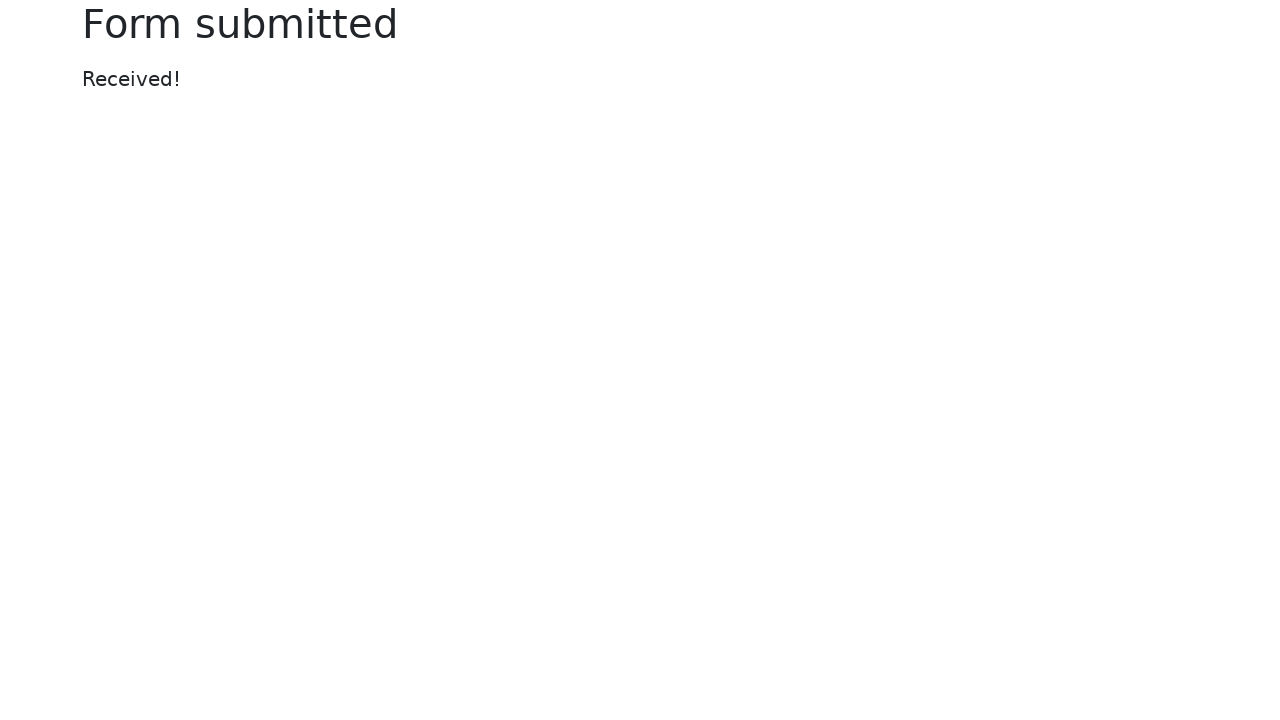

Success message displayed
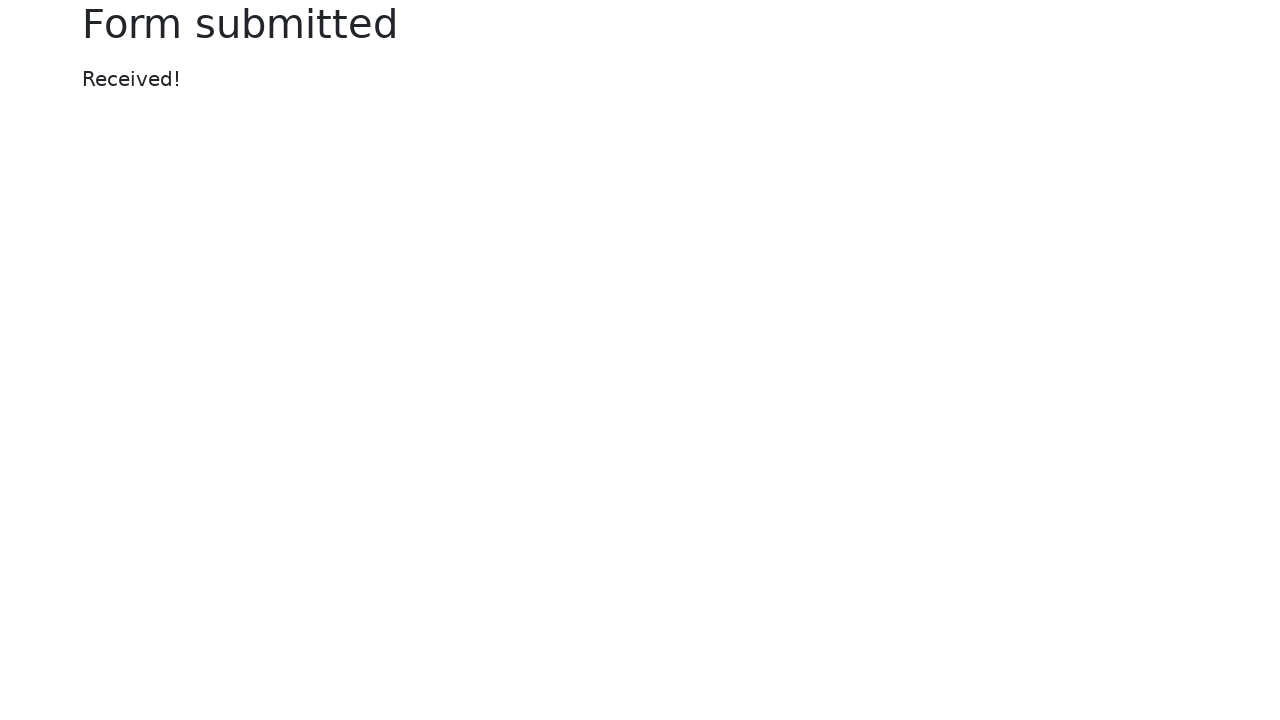

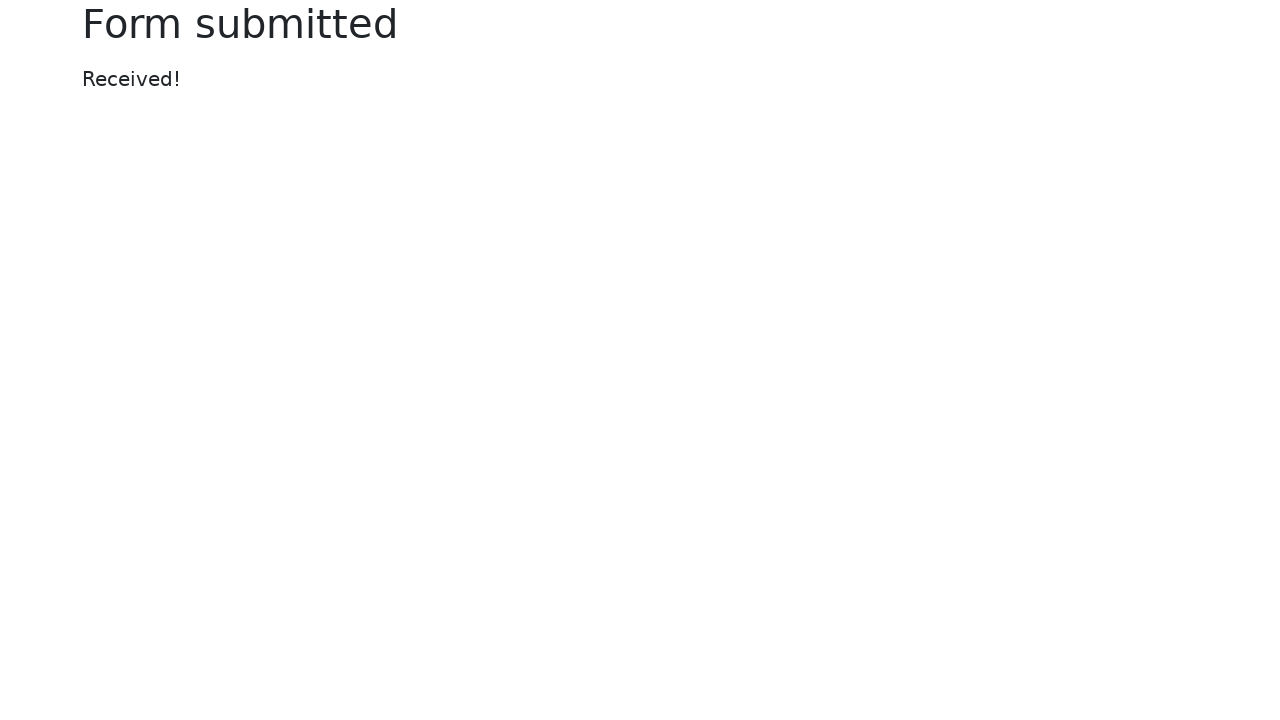